Tests clicking the "Add Element" button on the add/remove elements demo page using JavaScript execution

Starting URL: http://the-internet.herokuapp.com/add_remove_elements/

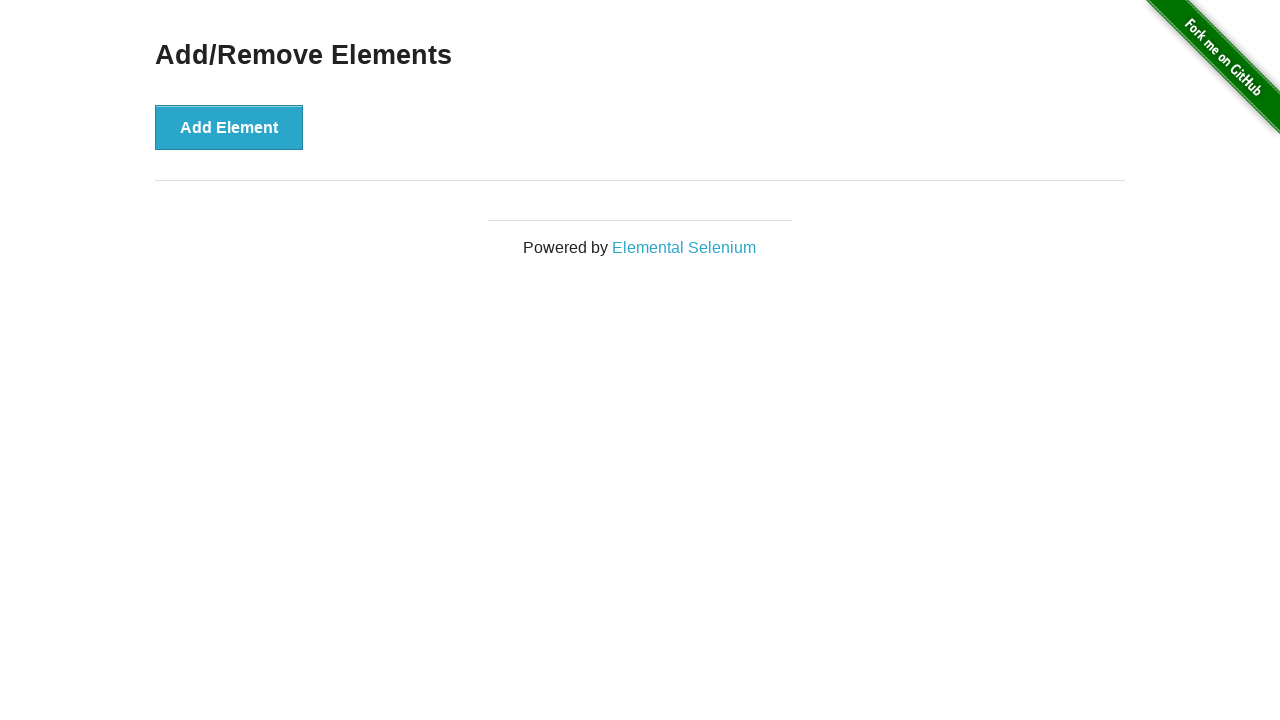

Waited for Add Element button to be visible
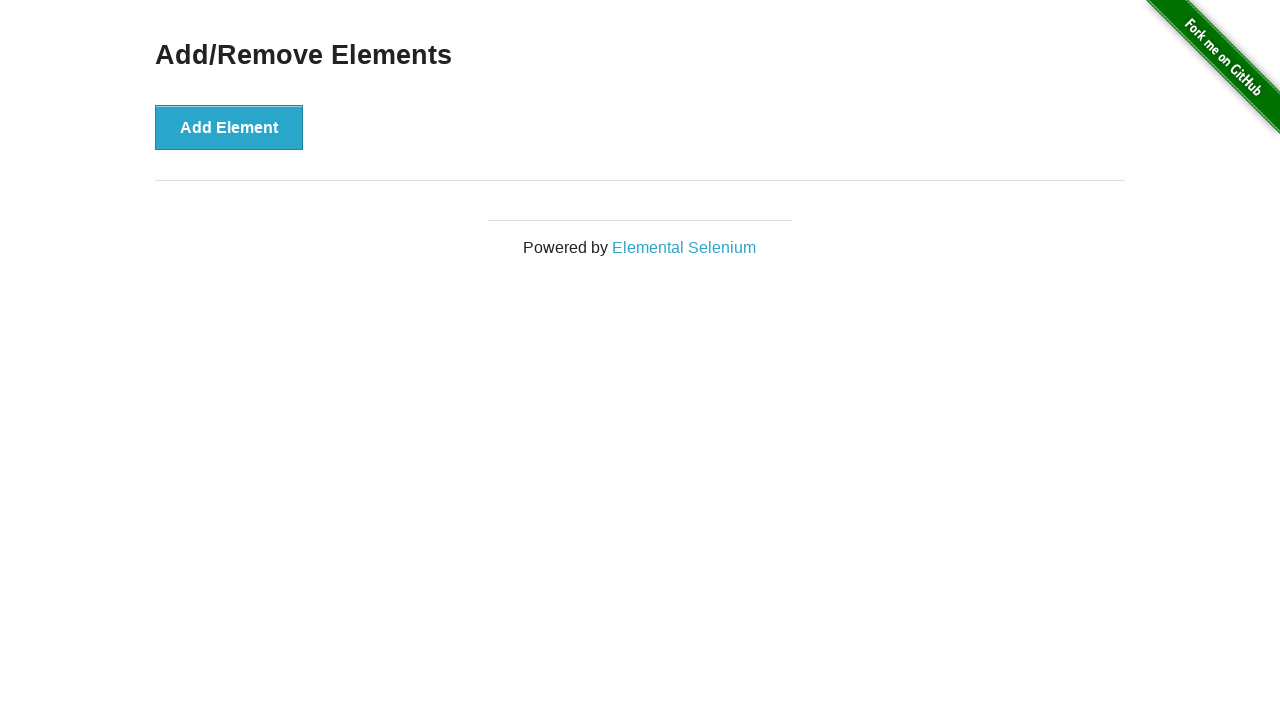

Clicked the Add Element button using JavaScript execution at (229, 127) on xpath=//button[@onclick='addElement()']
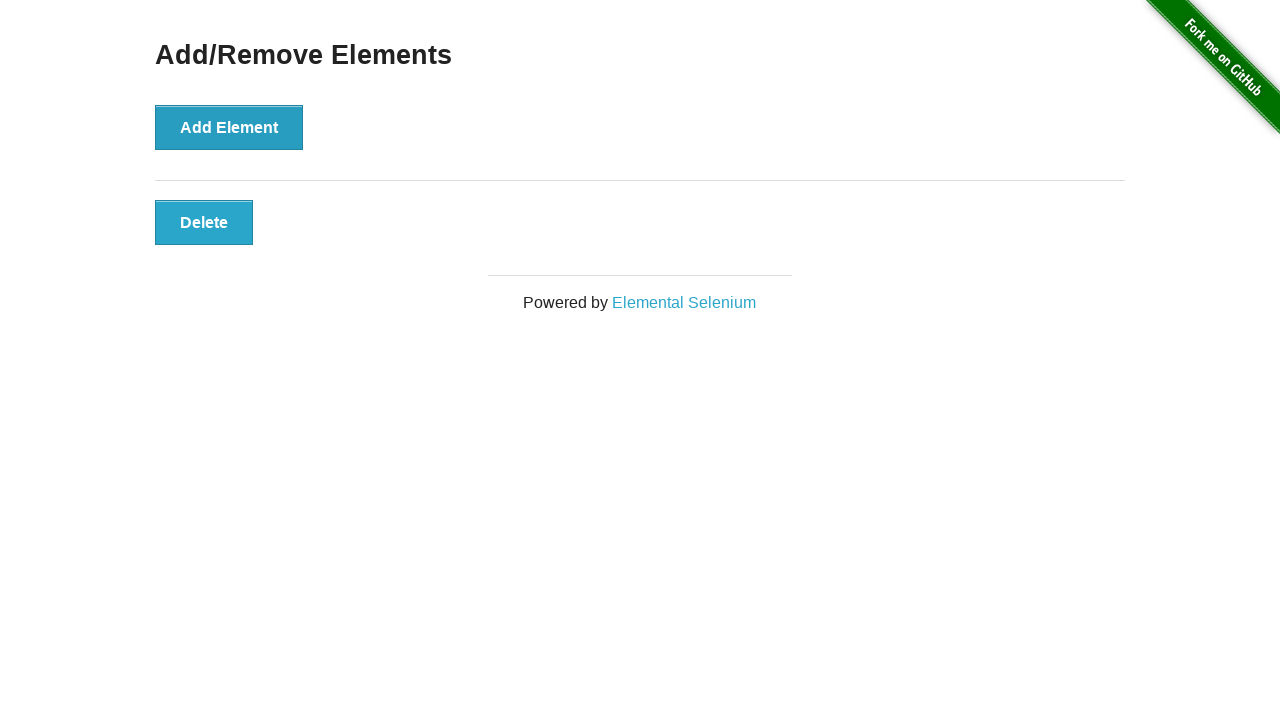

Waited for new Delete button to appear, confirming the click worked
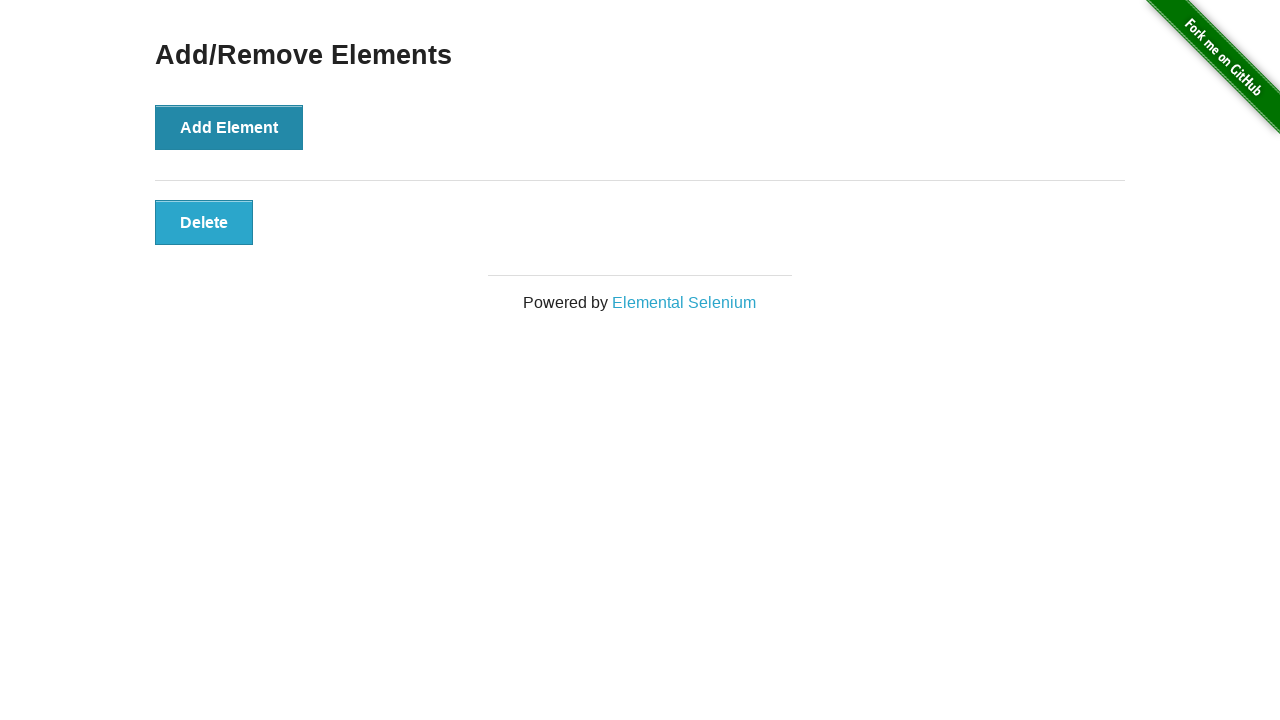

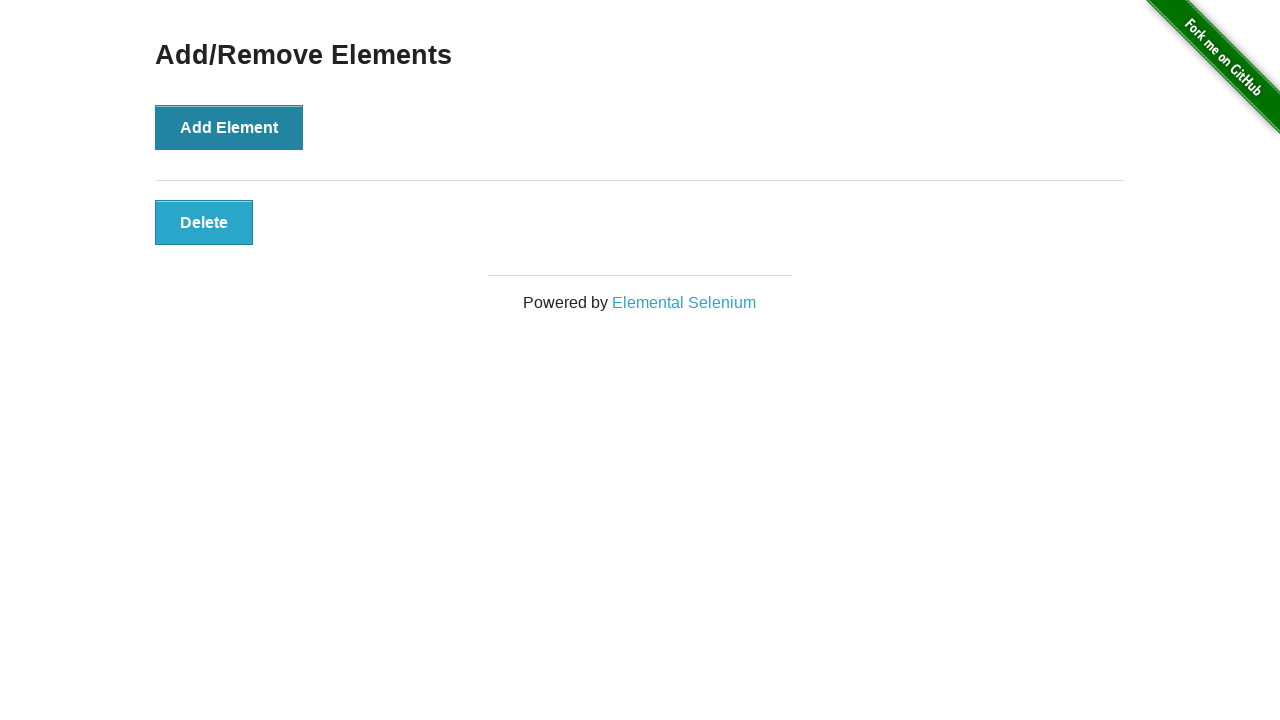